Tests context menu functionality by right-clicking on a designated area and verifying the alert text

Starting URL: https://the-internet.herokuapp.com/

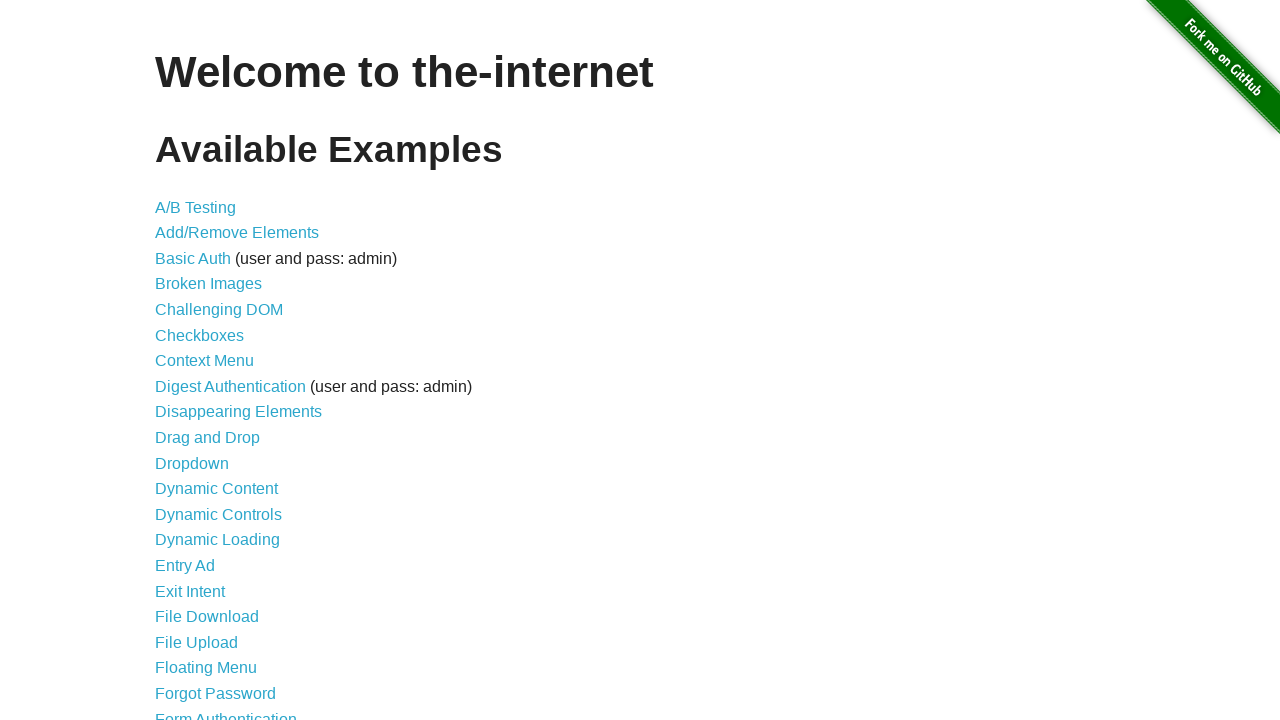

Clicked on Context Menu link at (204, 361) on text=Context Menu
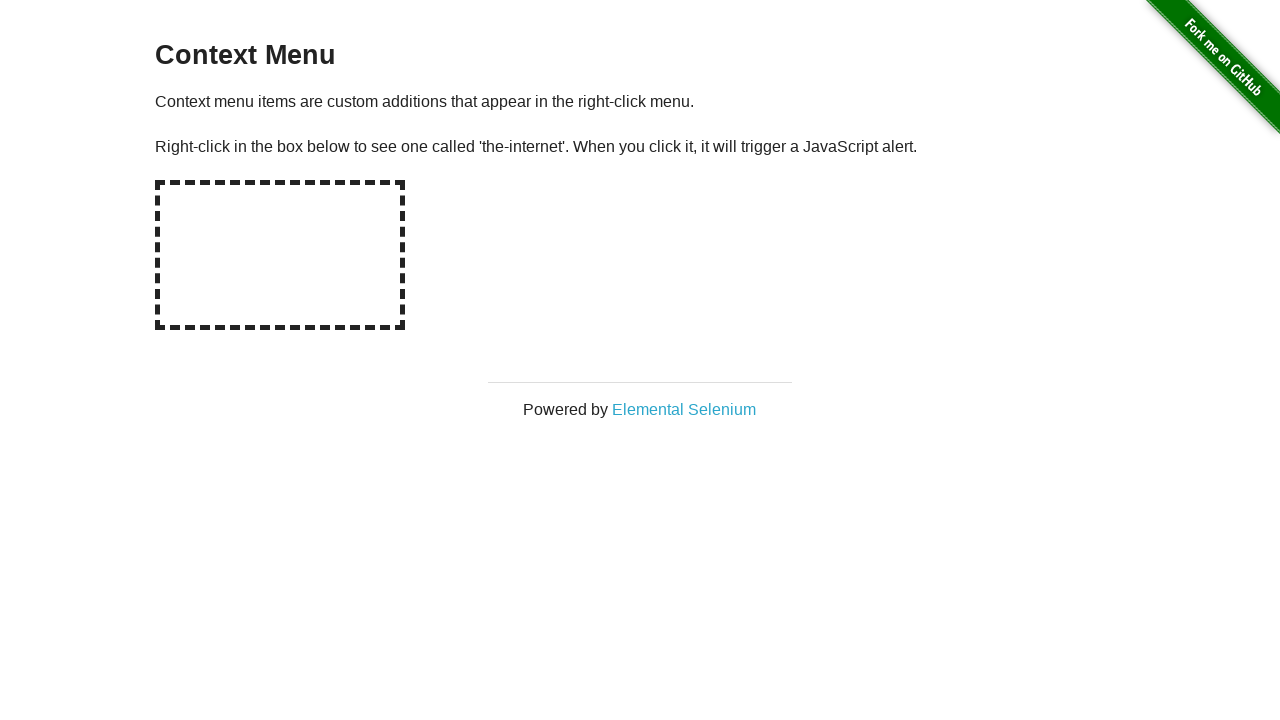

Right-clicked on hot-spot element to open context menu at (280, 255) on #hot-spot
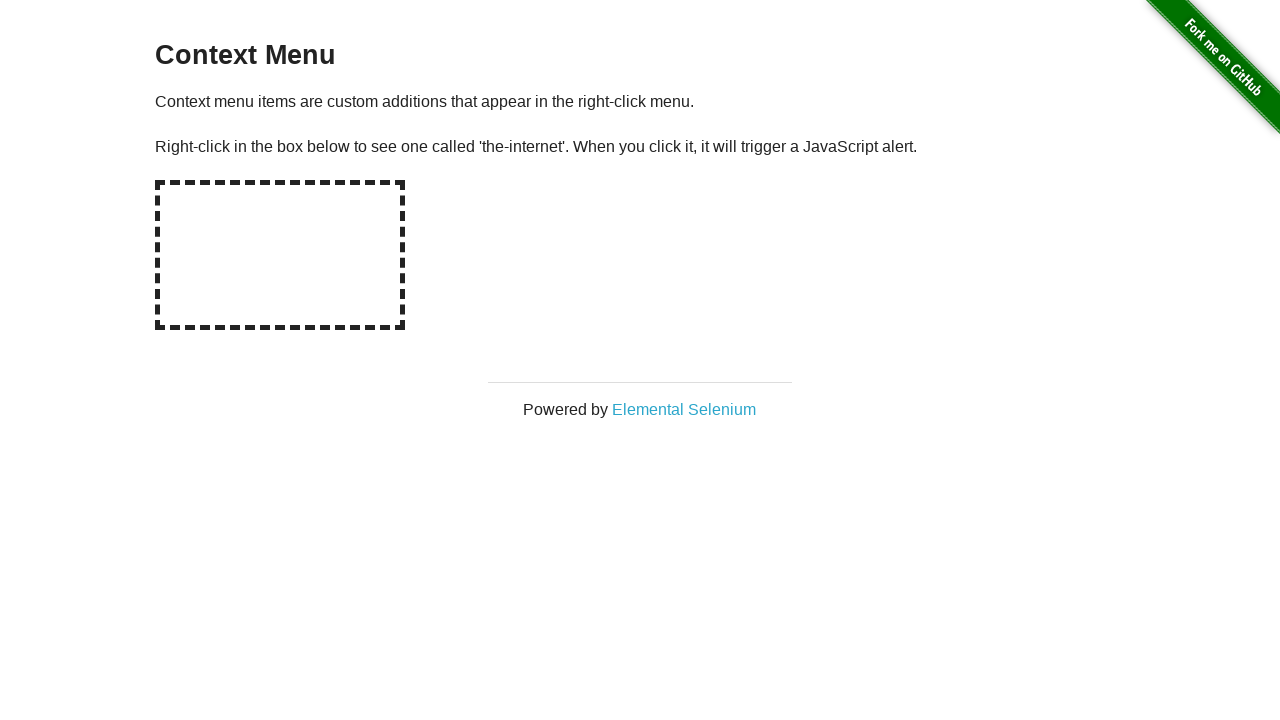

Alert dialog handler registered and accepted
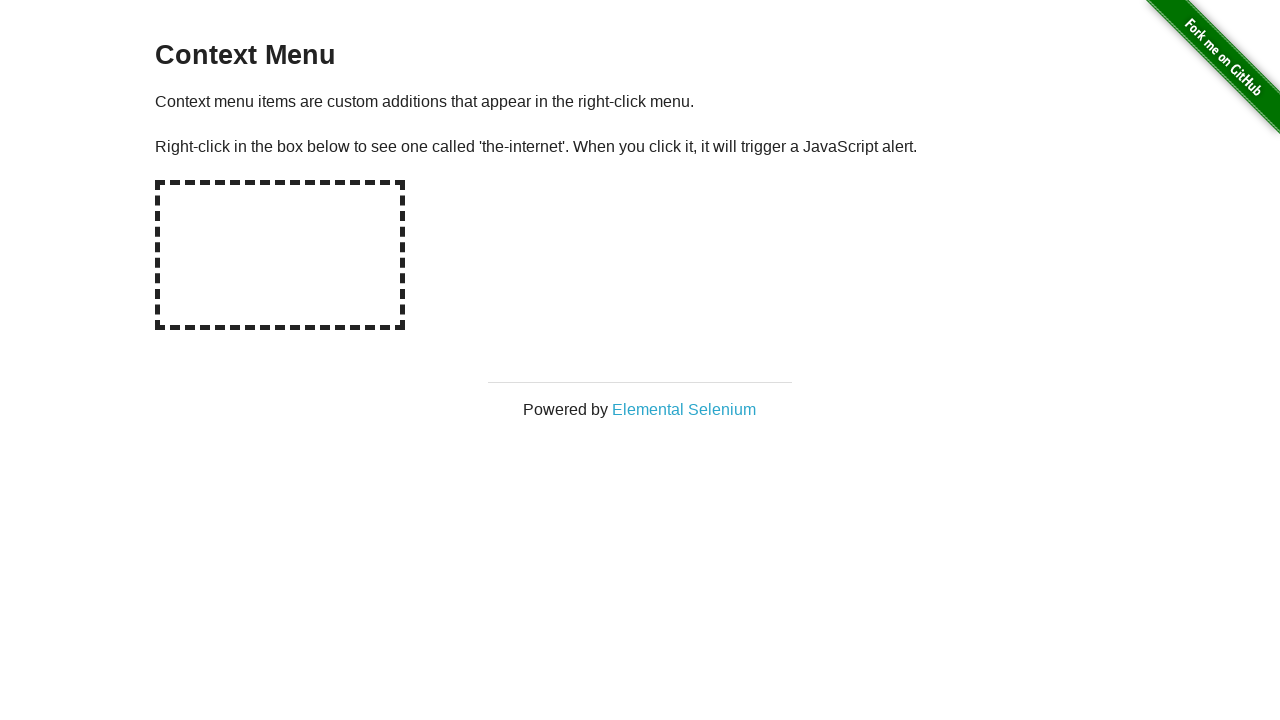

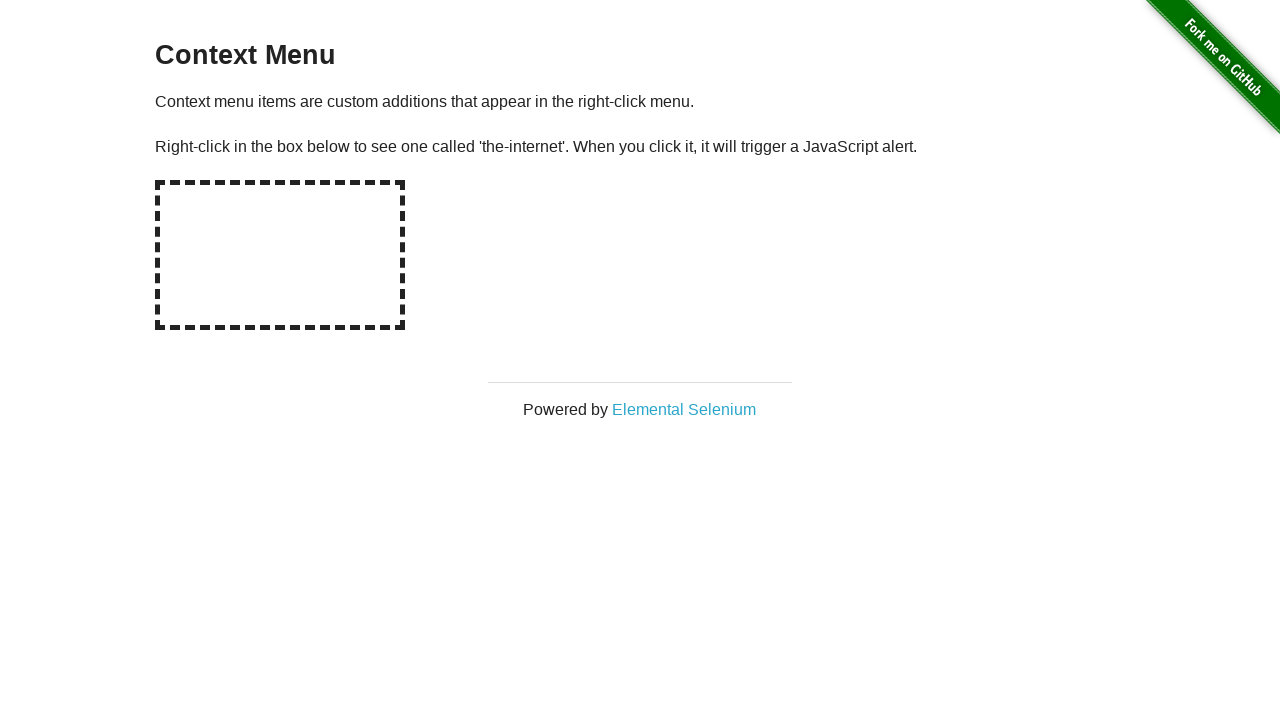